Tests the jQuery UI resizable widget by navigating to the resizable demo page and programmatically resizing an element

Starting URL: https://jqueryui.com/

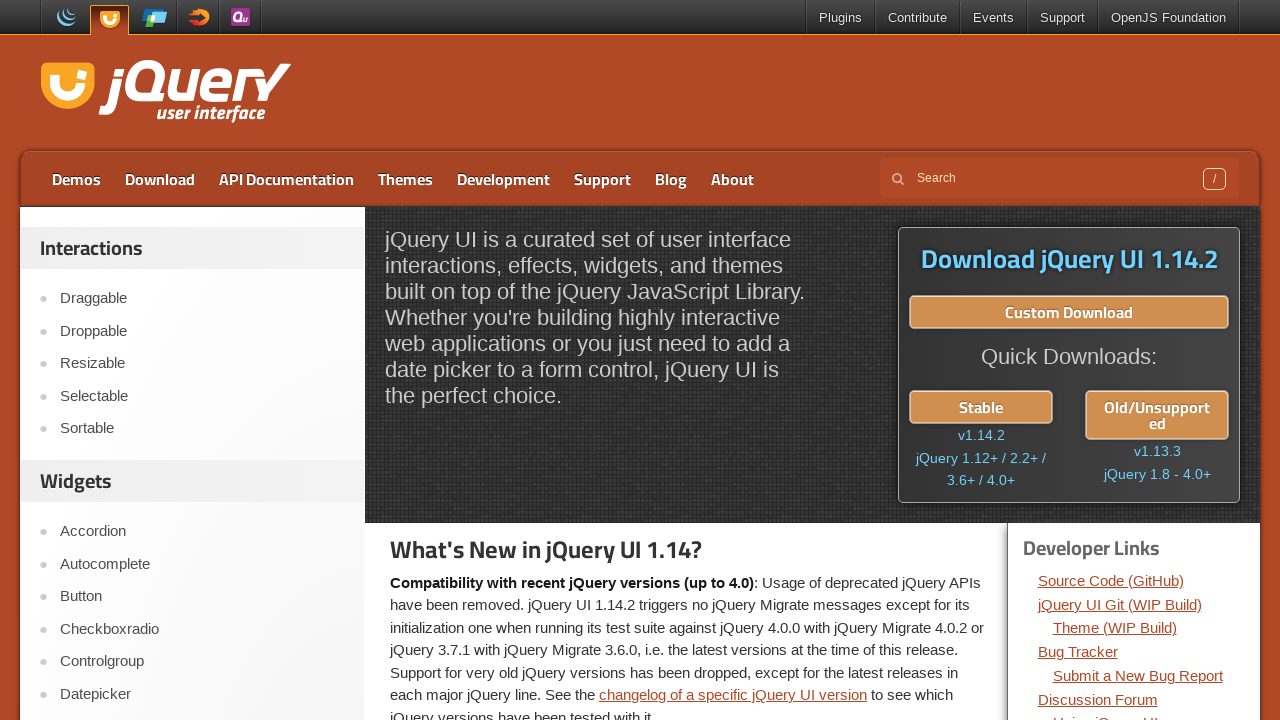

Clicked on the Resizable link in the navigation at (202, 364) on xpath=//a[contains(text(),'Resizable')]
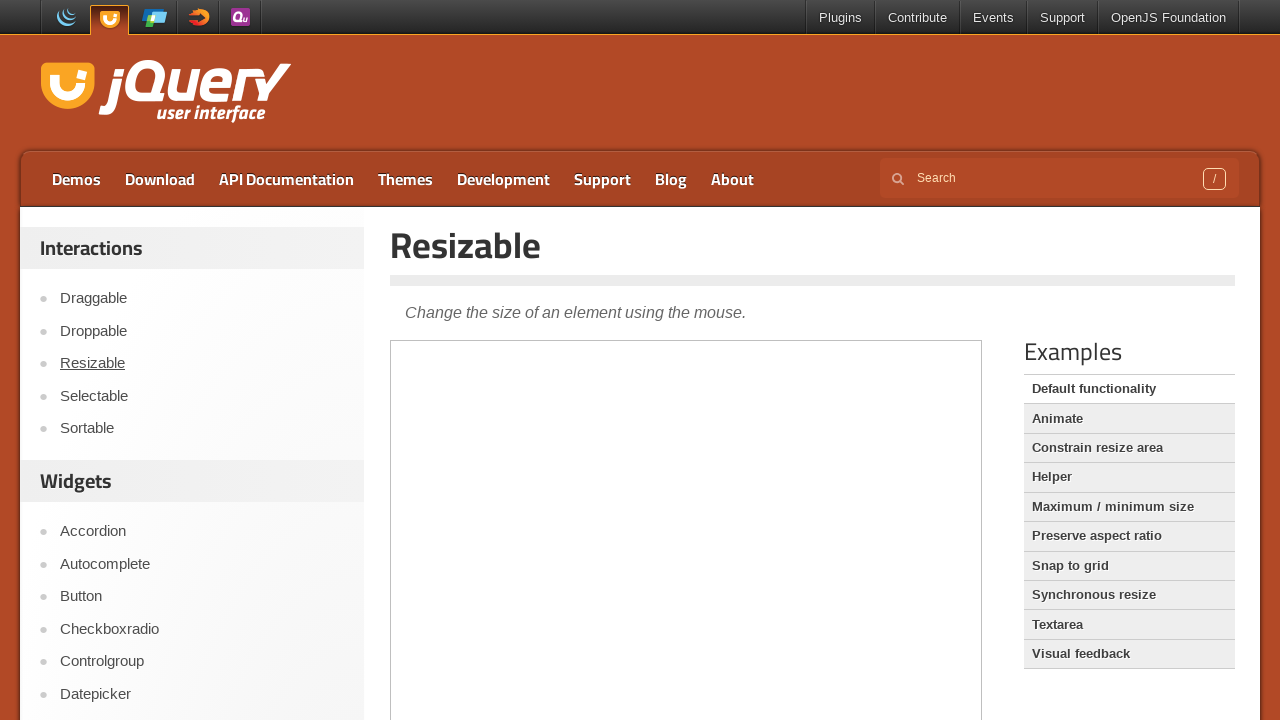

Waited for the resizable demo iframe to load
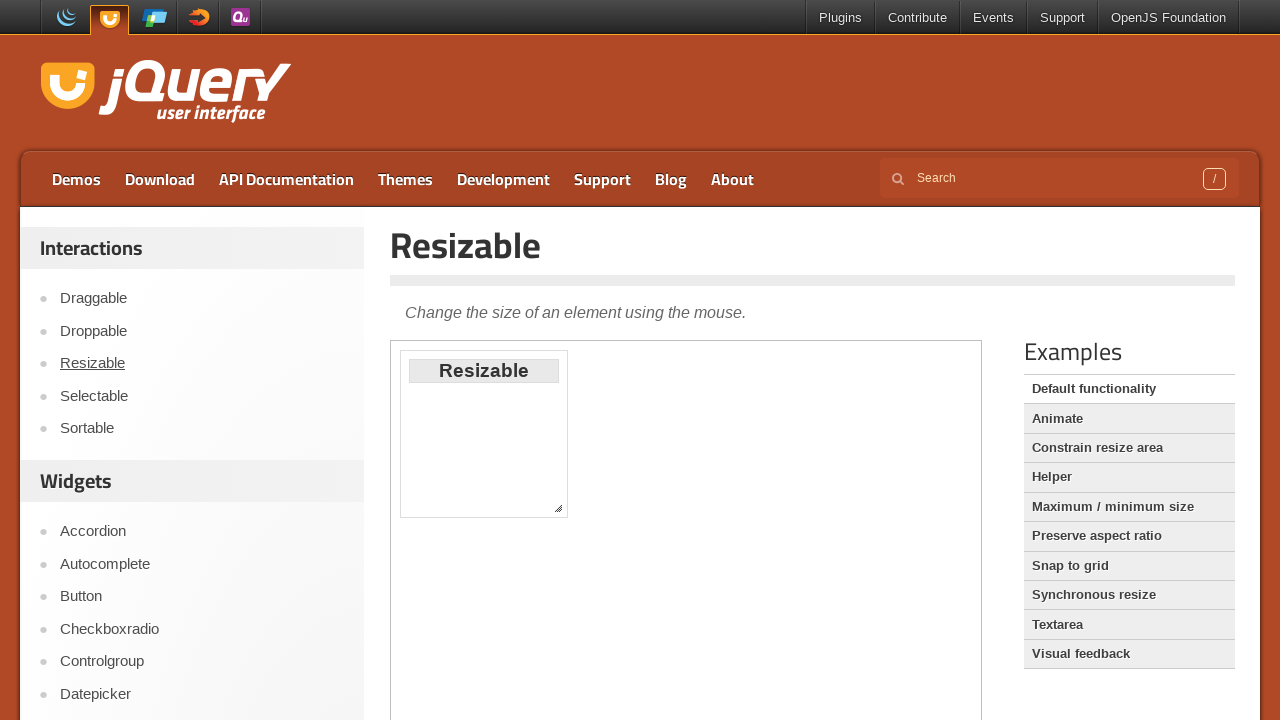

Located and switched to the iframe containing the resizable element
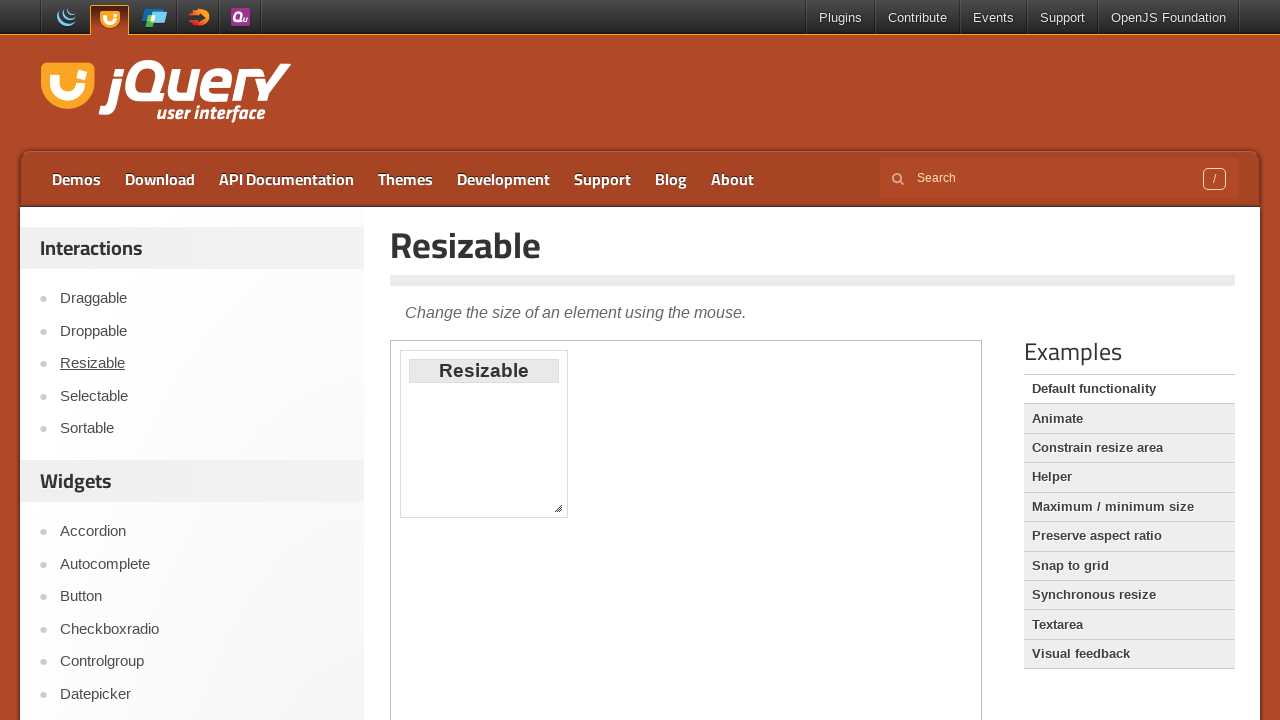

Programmatically resized the resizable element to 300x300 pixels using JavaScript
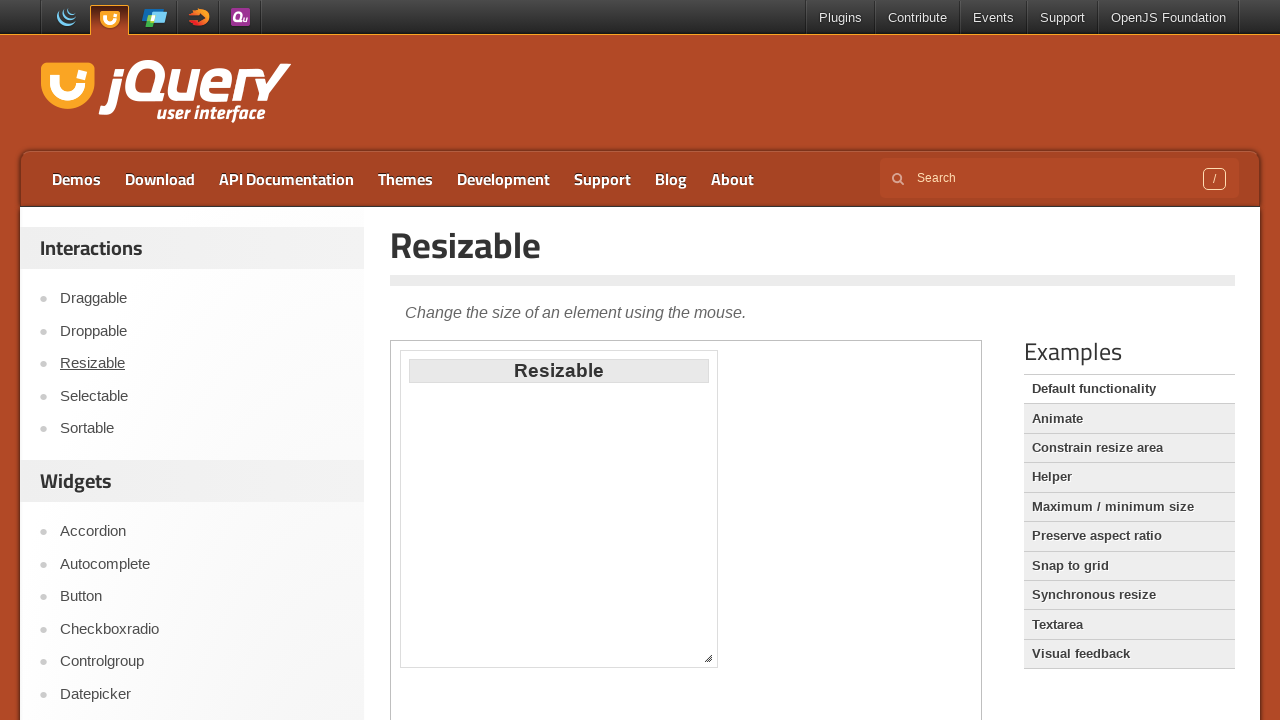

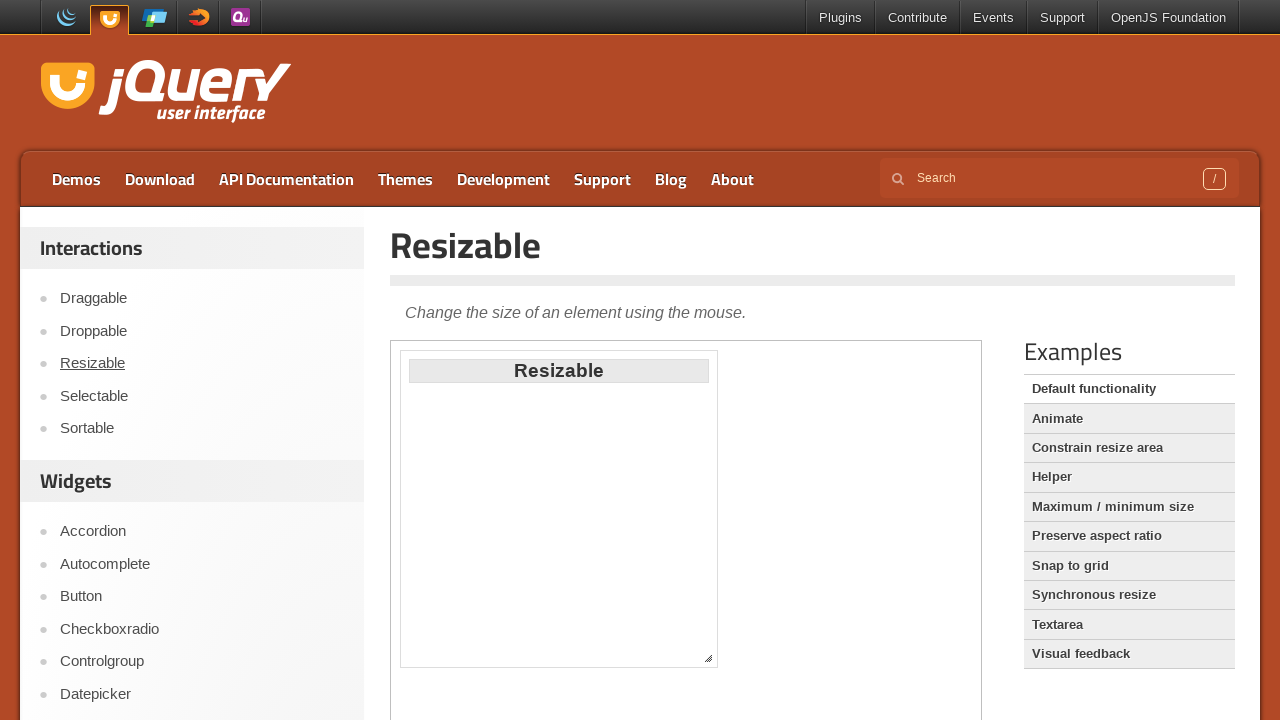